Tests drag and drop functionality by dragging rectangle A to rectangle B using click-and-hold actions, then verifies the rectangles have swapped positions

Starting URL: https://the-internet.herokuapp.com/drag_and_drop

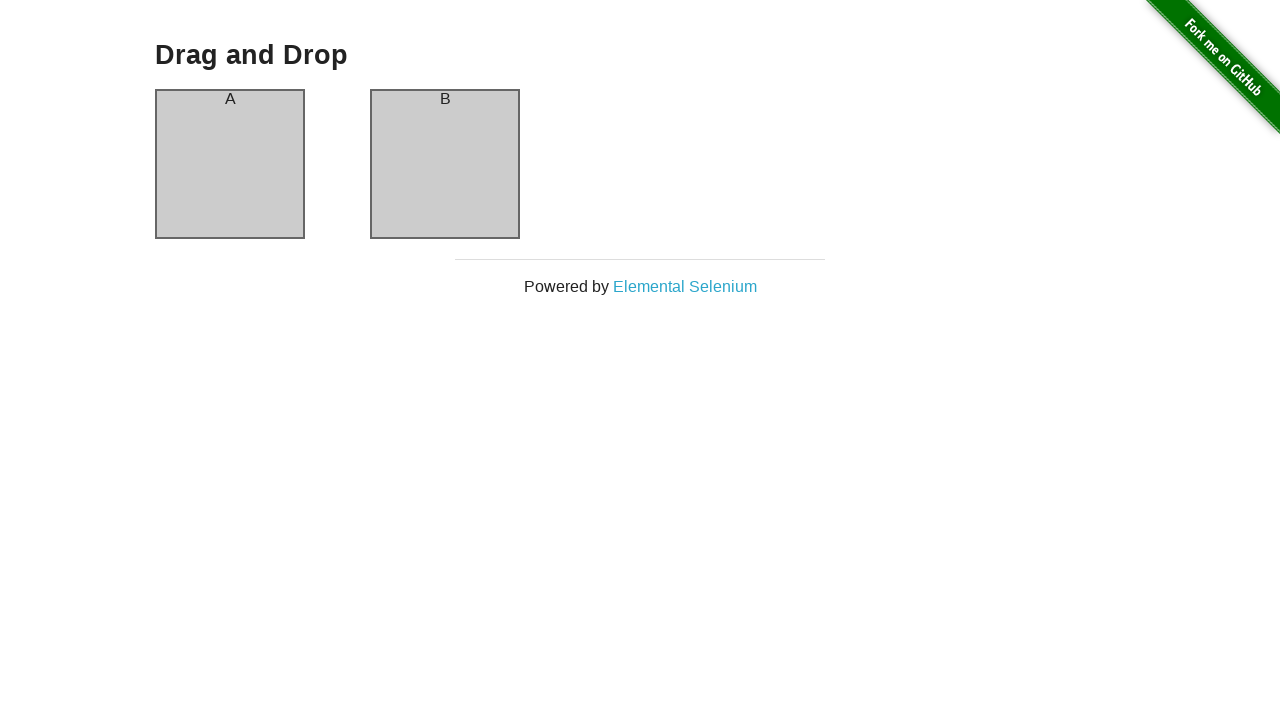

Waited for rectangle A to be present
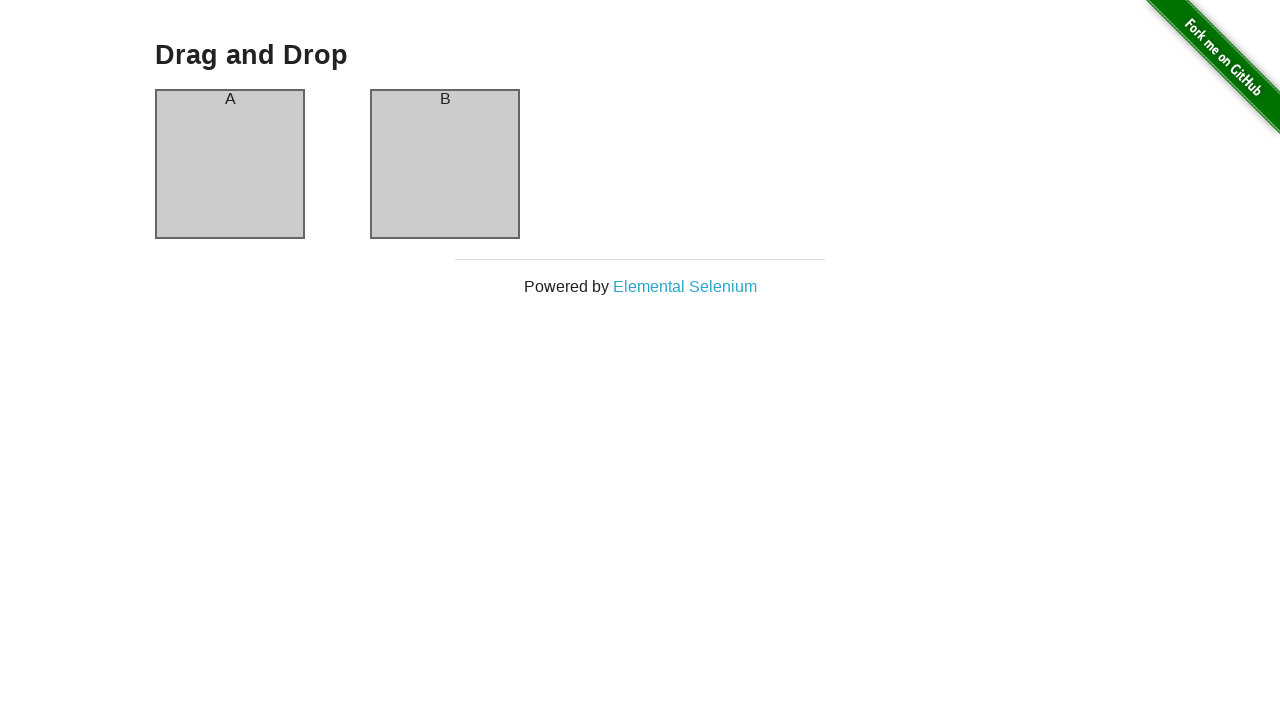

Waited for rectangle B to be present
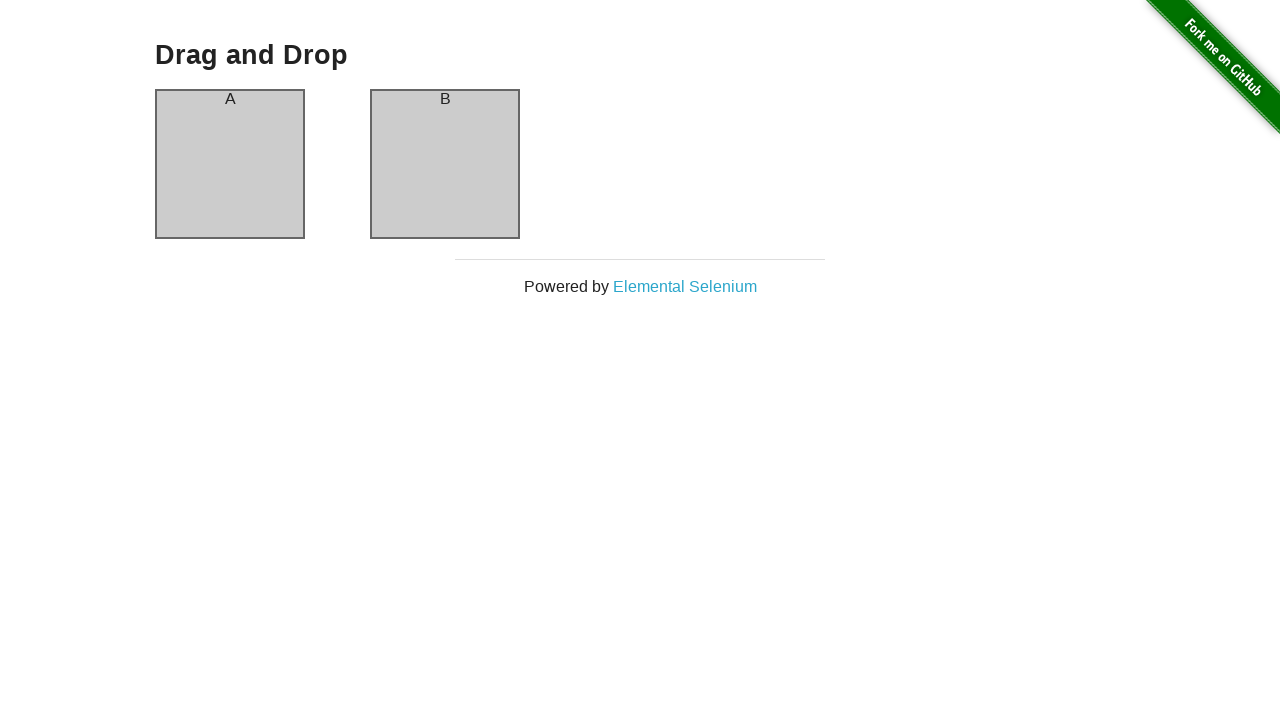

Located rectangle A for drag operation
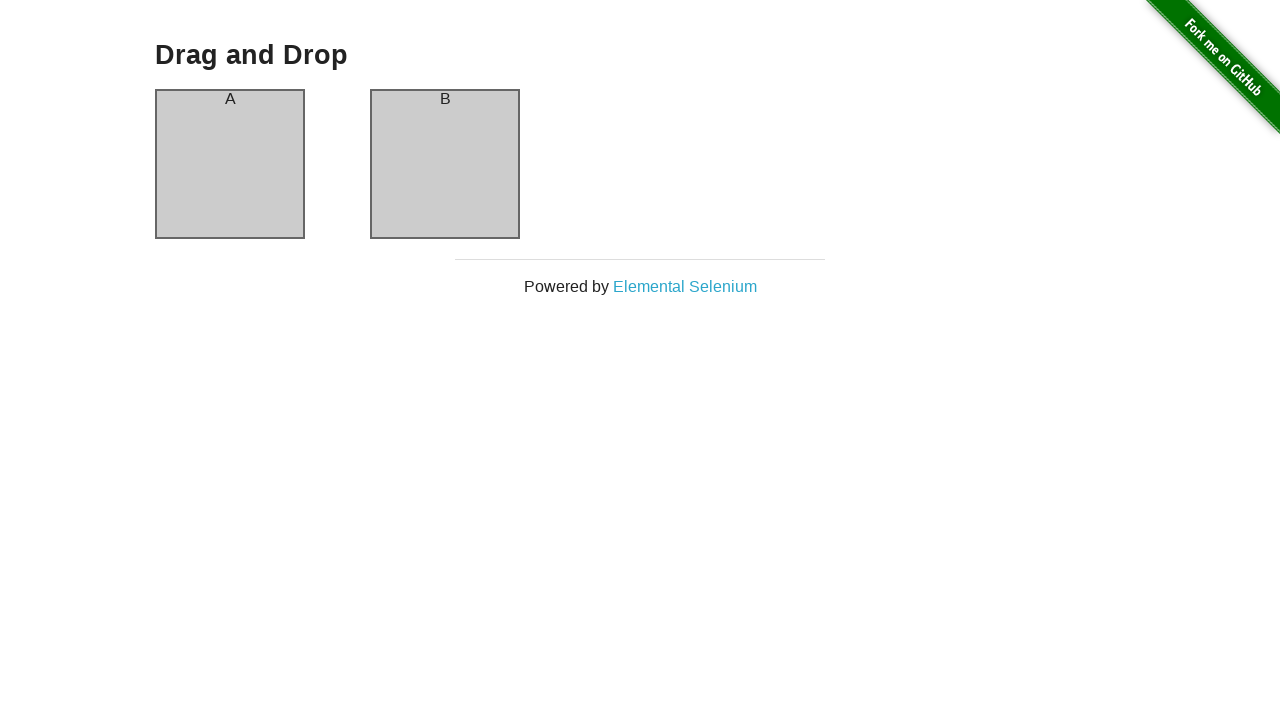

Located rectangle B as drag target
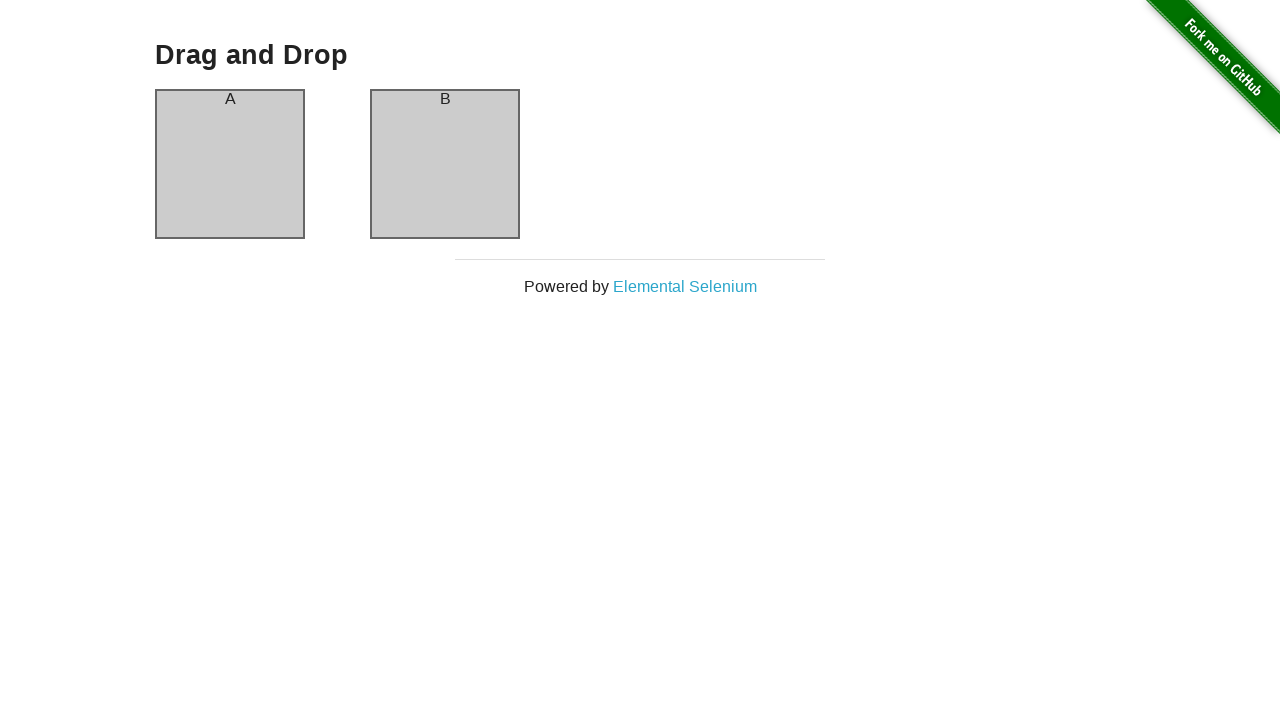

Retrieved bounding box coordinates for rectangle A
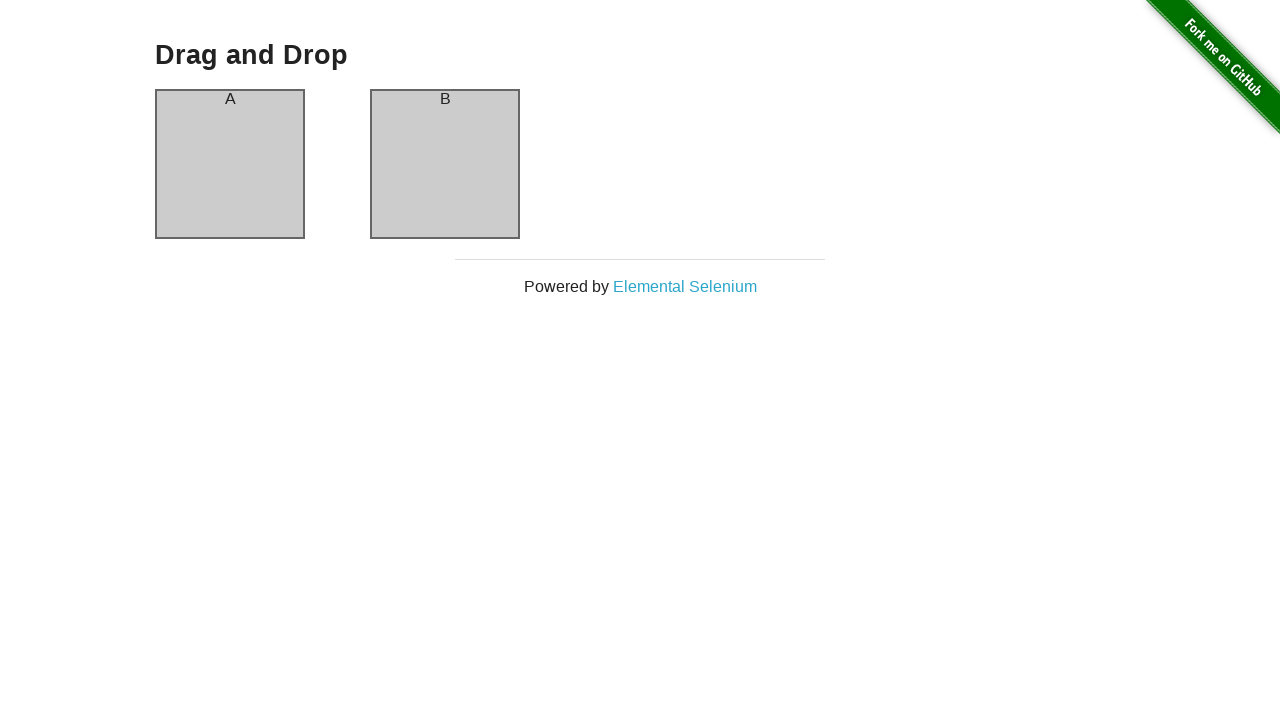

Retrieved bounding box coordinates for rectangle B
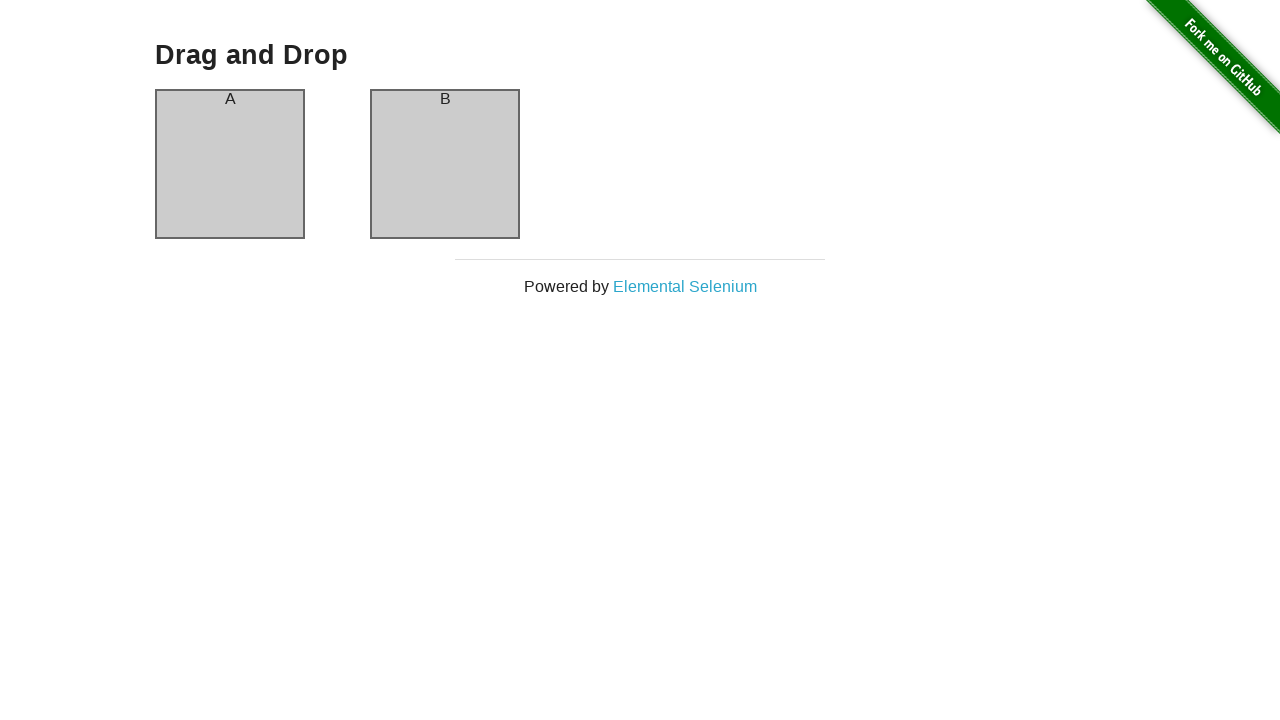

Moved mouse to center of rectangle A at (230, 164)
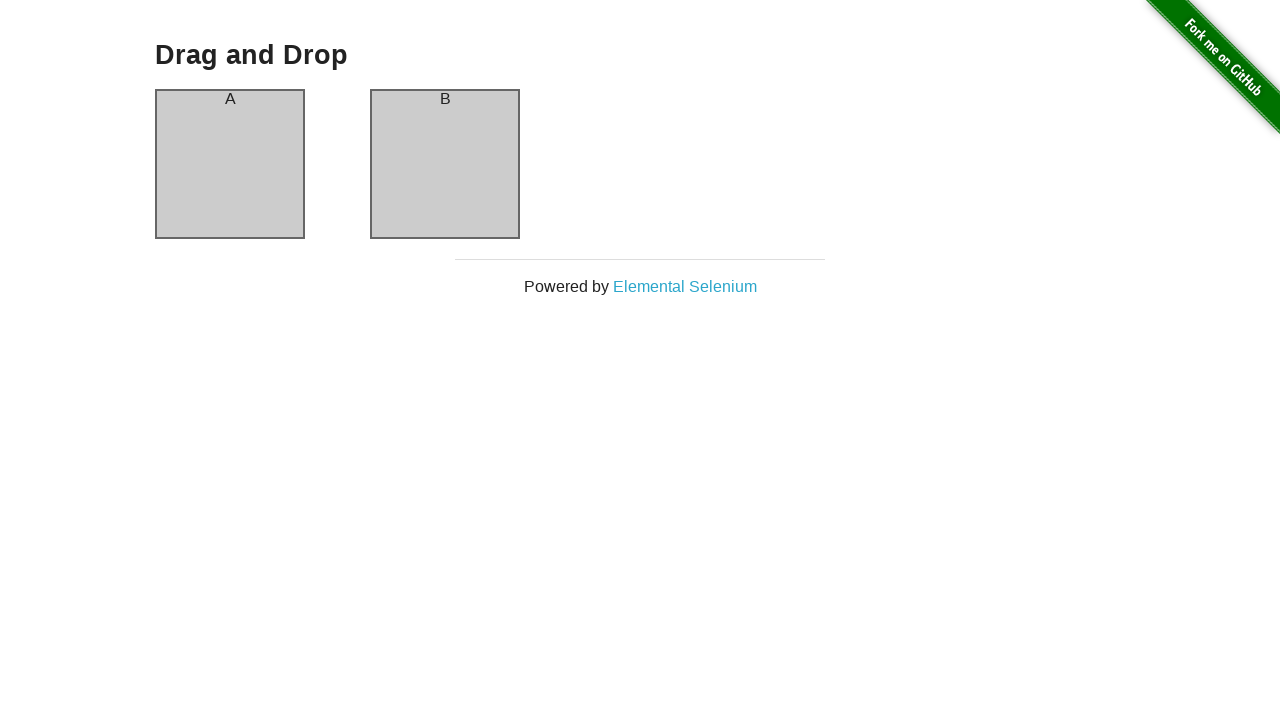

Pressed mouse button down on rectangle A at (230, 164)
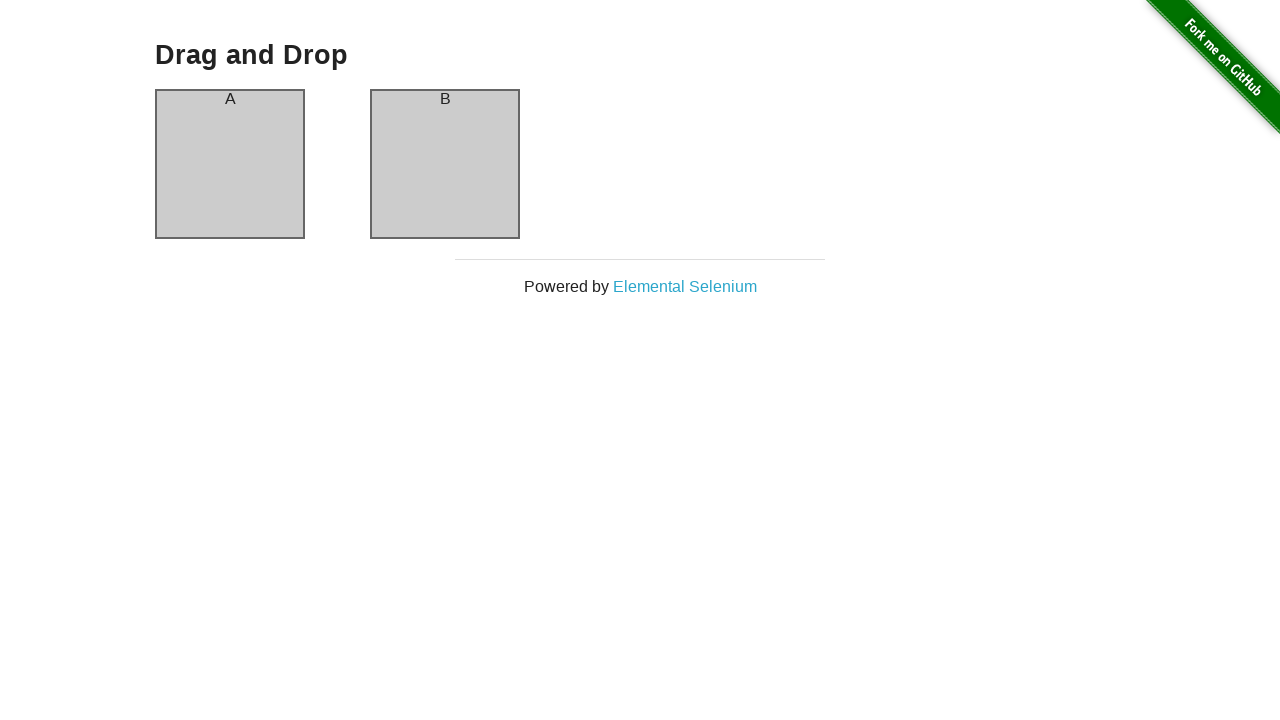

Dragged rectangle A to center of rectangle B at (445, 164)
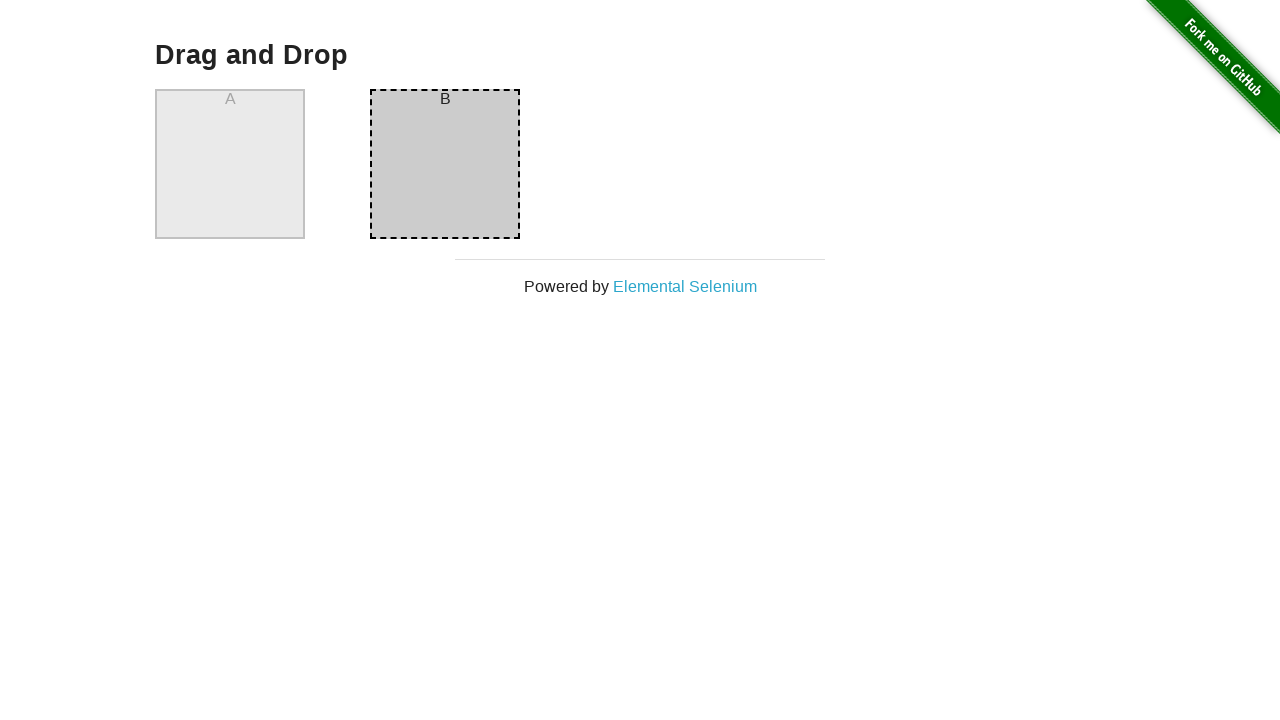

Released mouse button to complete drag and drop at (445, 164)
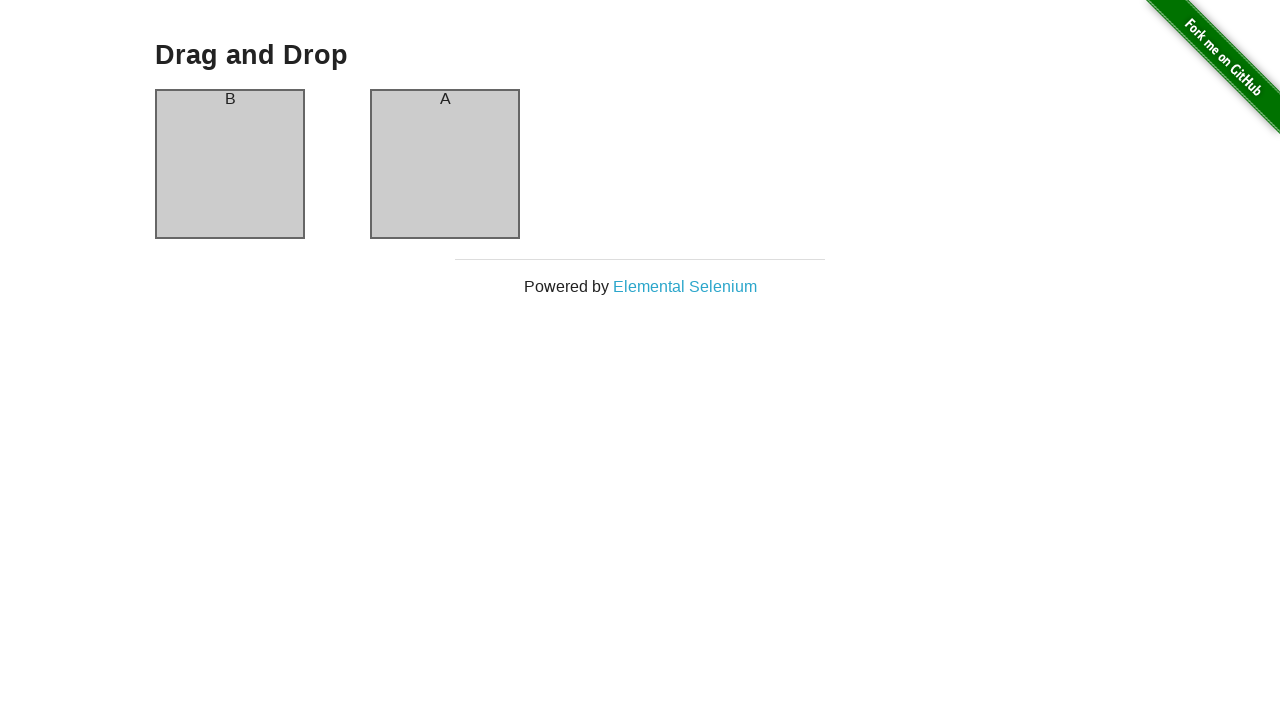

Verified that rectangle A now contains text 'B'
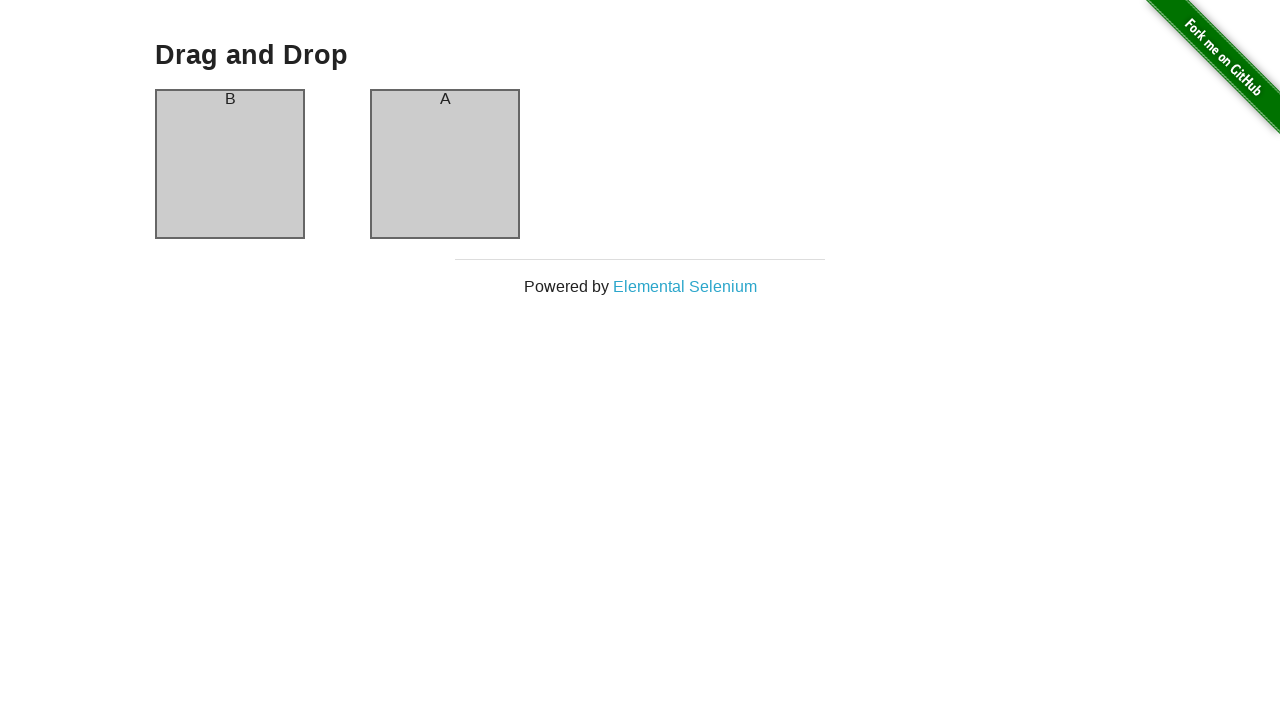

Verified that rectangle B now contains text 'A' - swap complete
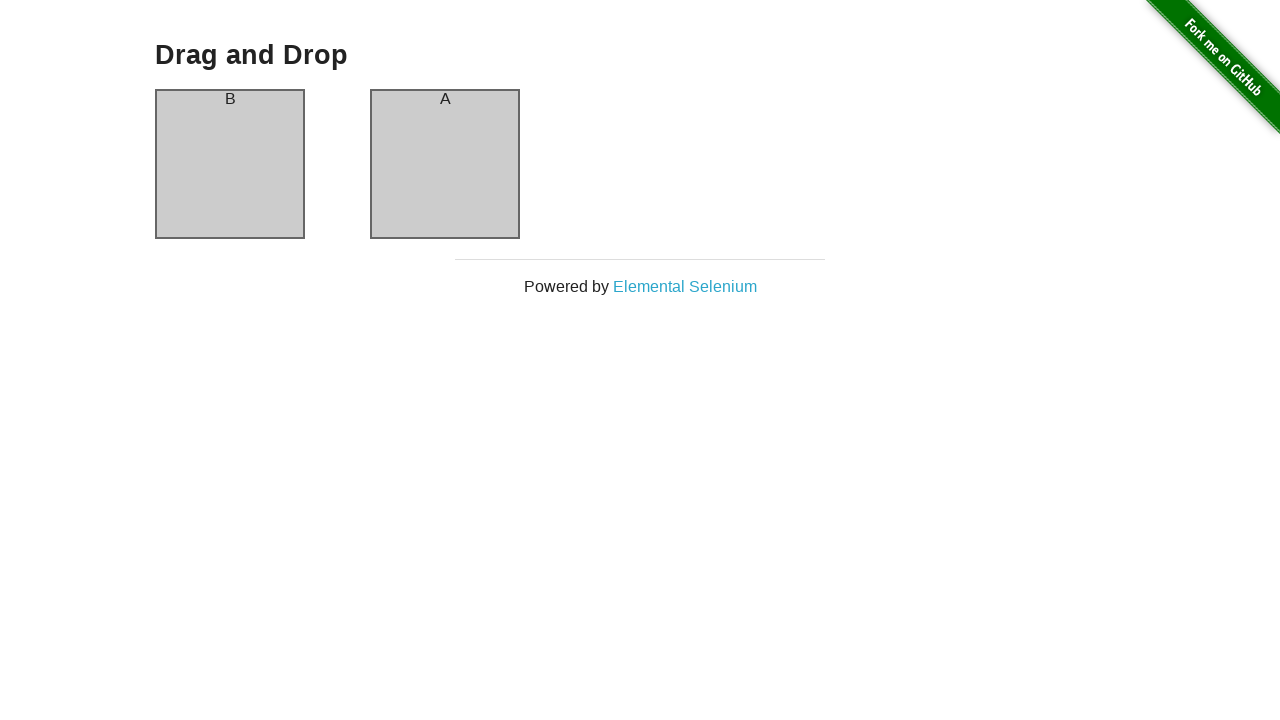

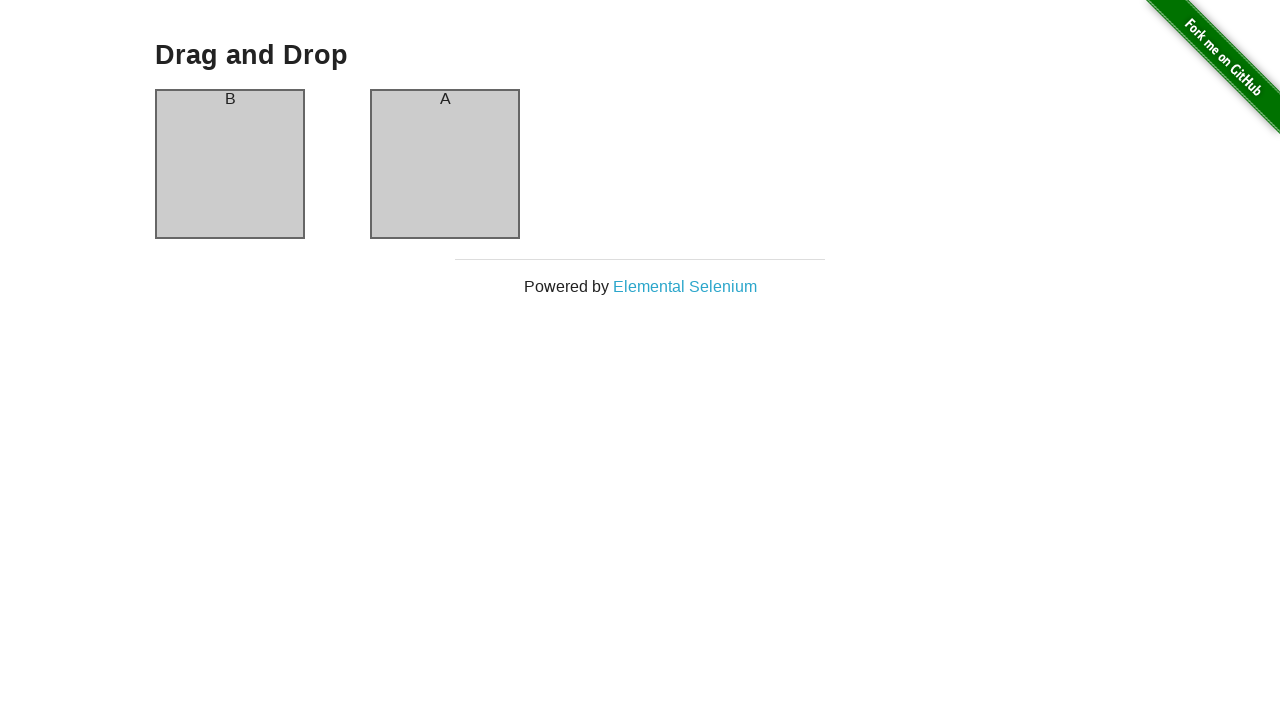